Tests staying on the current page by clicking a button, dismissing the JavaScript alert, and verifying the confirmation text is displayed

Starting URL: https://kristinek.github.io/site/examples/alerts_popups

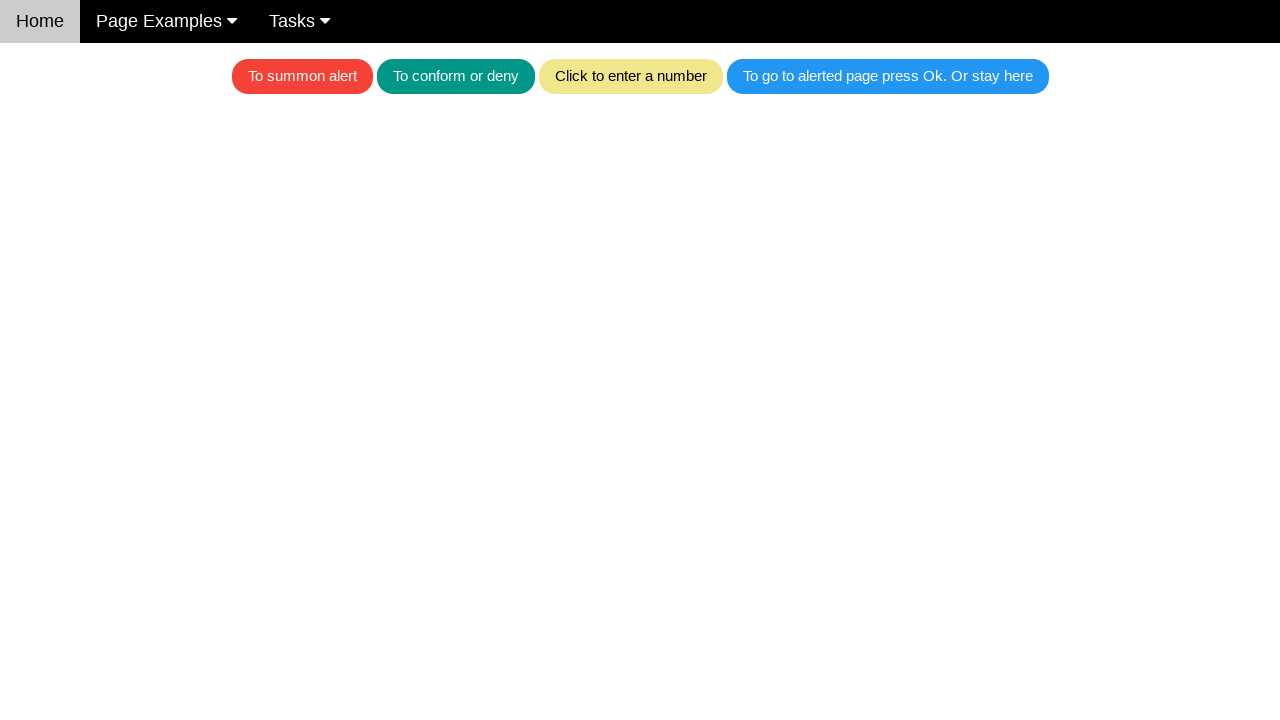

Set up dialog handler to dismiss alerts
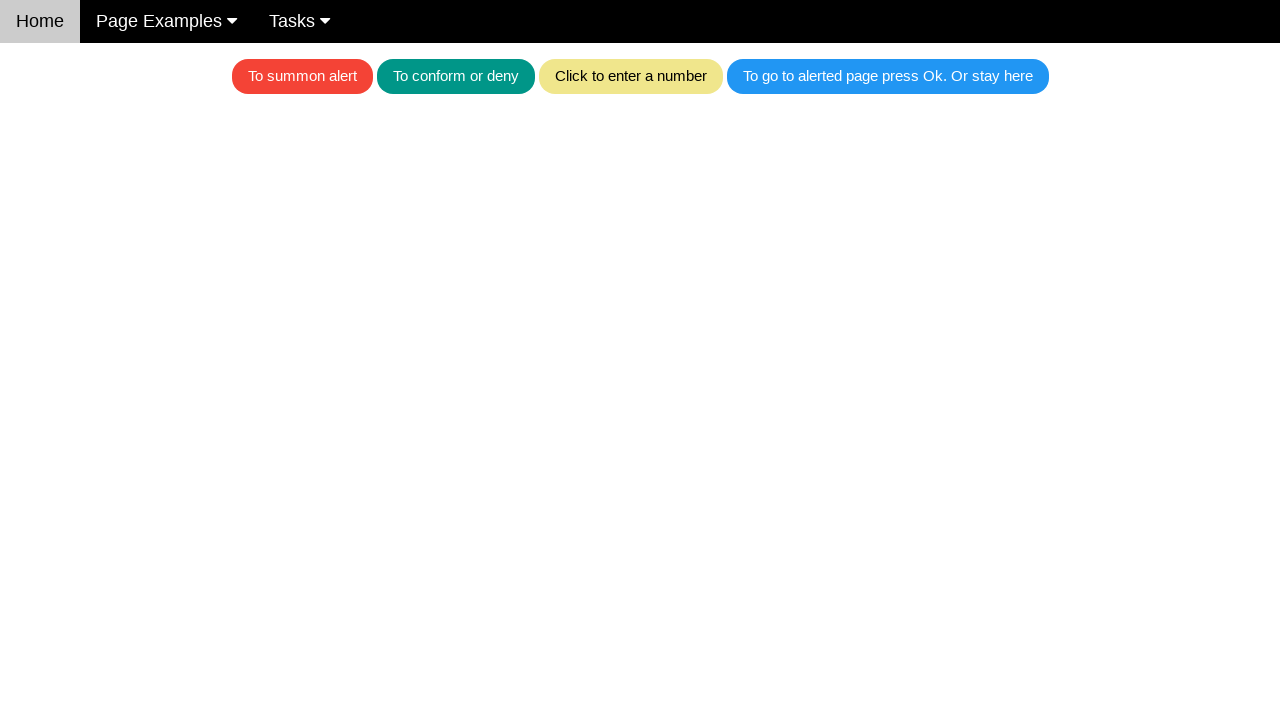

Clicked blue button to trigger JavaScript alert at (888, 76) on .w3-blue
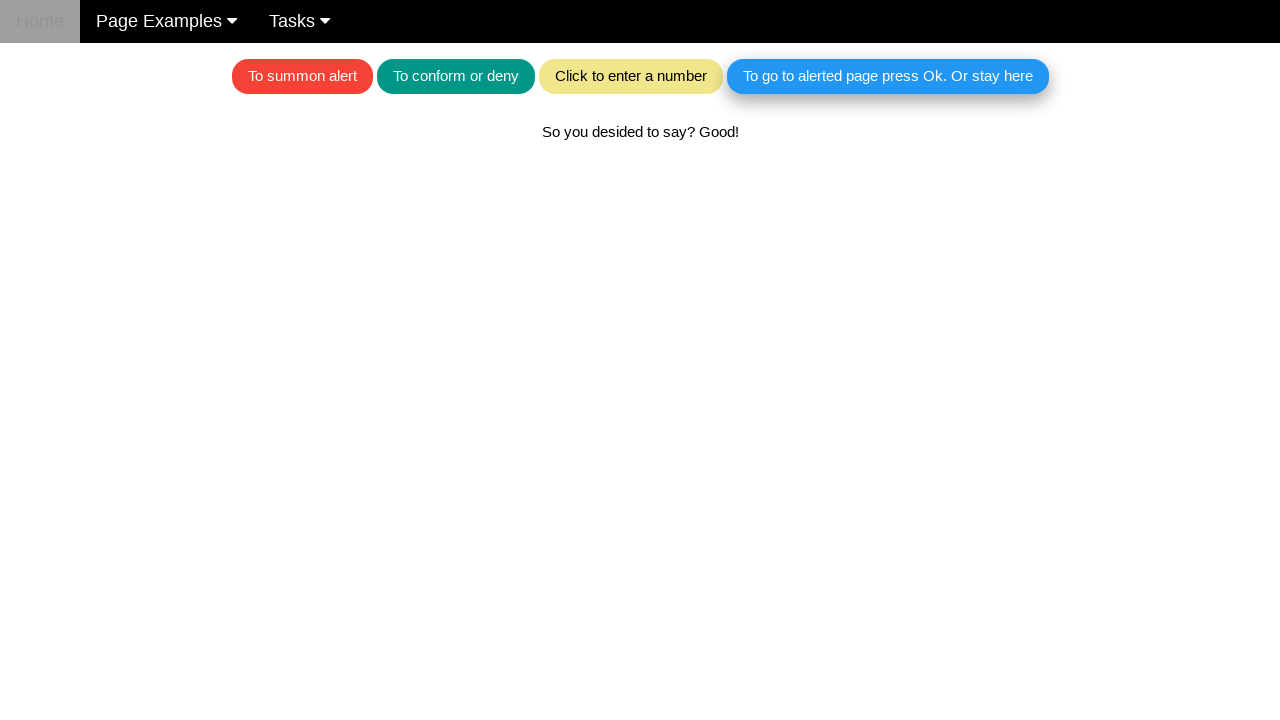

Confirmed text appeared after dismissing alert, stayed on current page
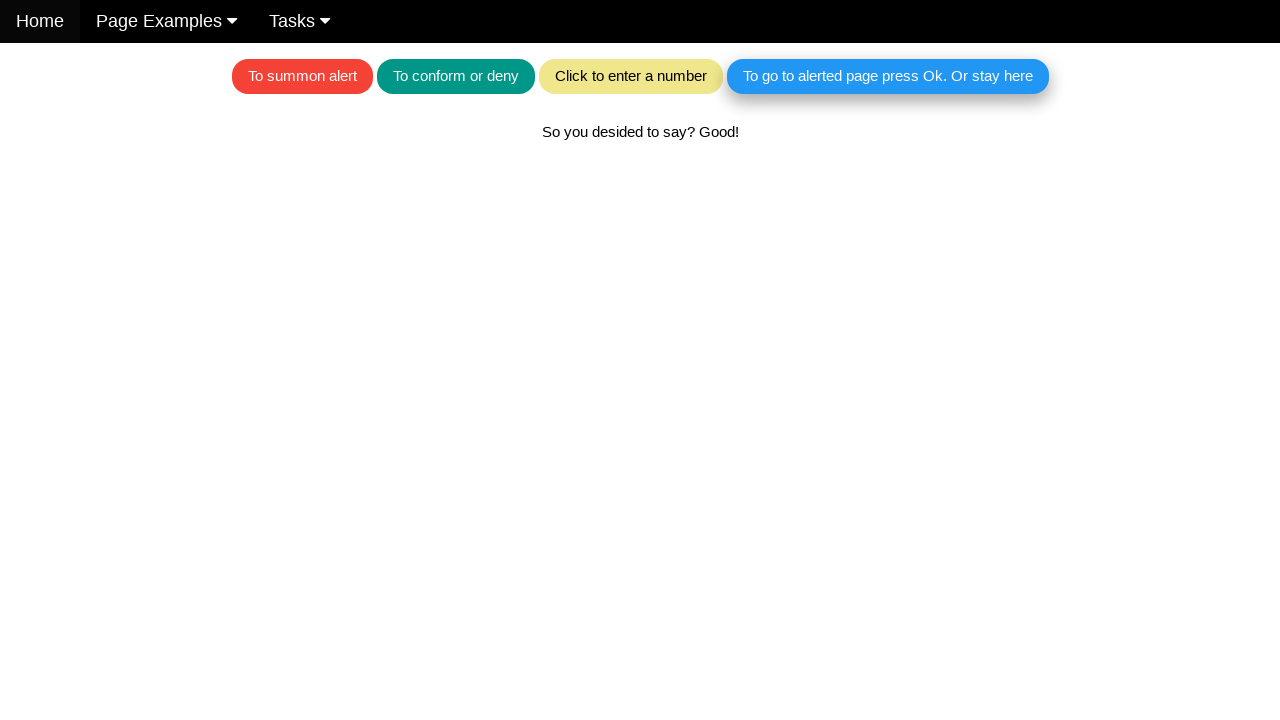

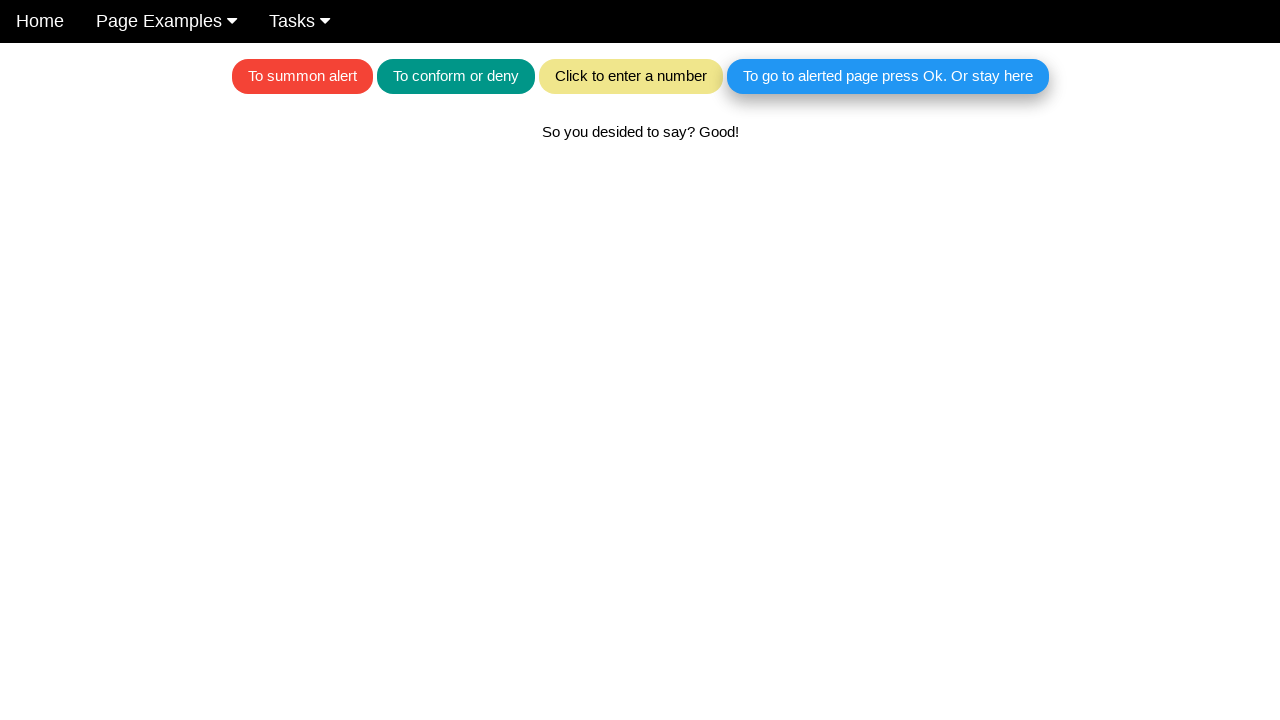